Verifies that a previously retrieved text value does not match another expected date value

Starting URL: http://only-testing-blog.blogspot.in/2014/01/textbox.html

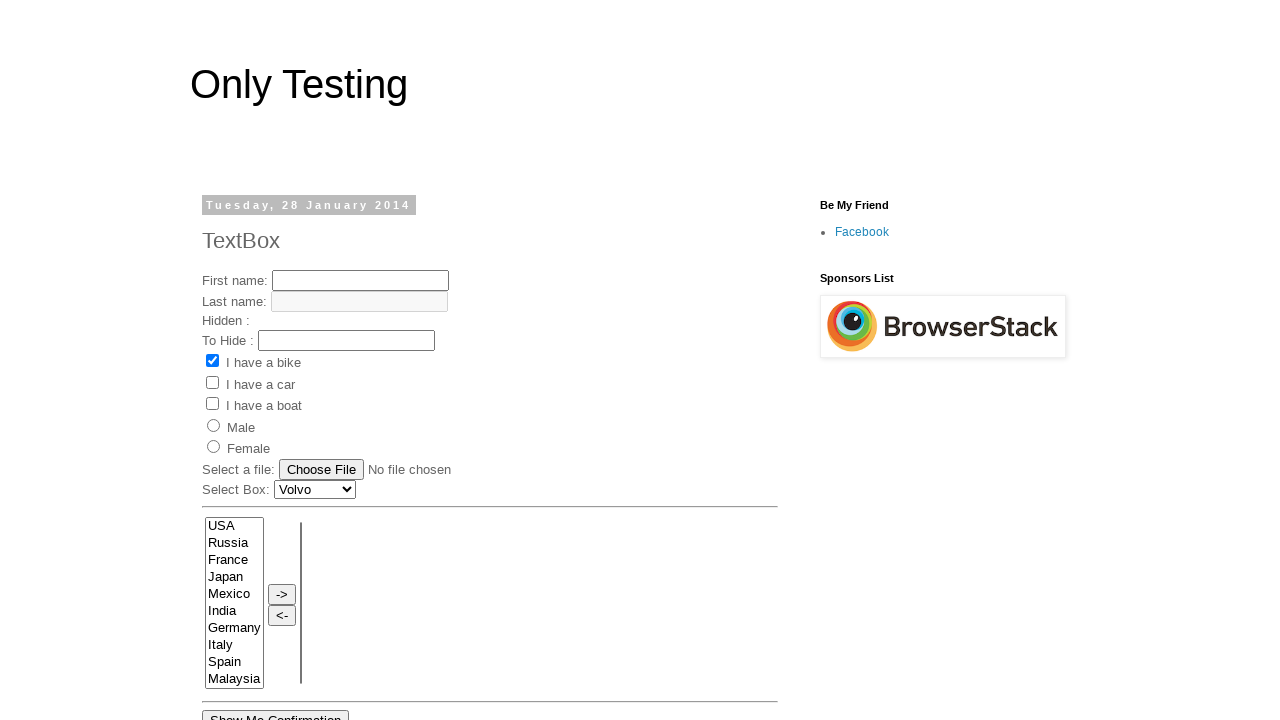

Retrieved text content from date span element (//h2/span)
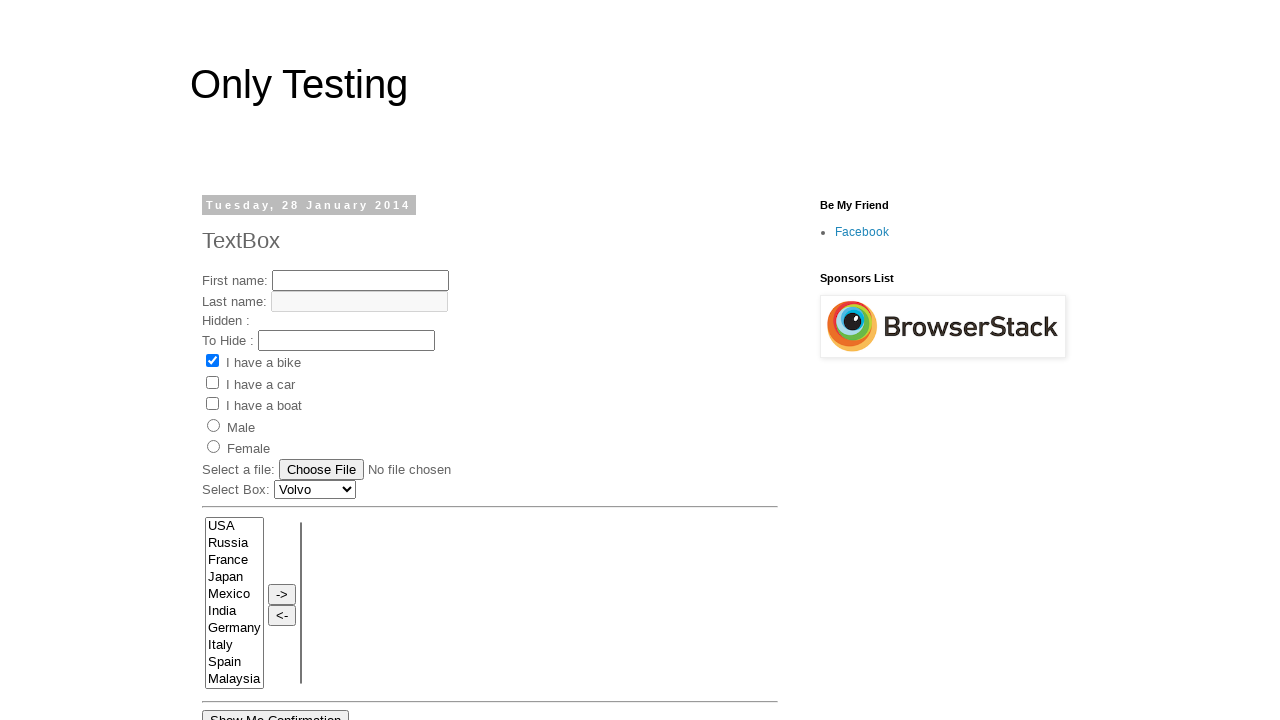

Asserted that retrieved text value is not None
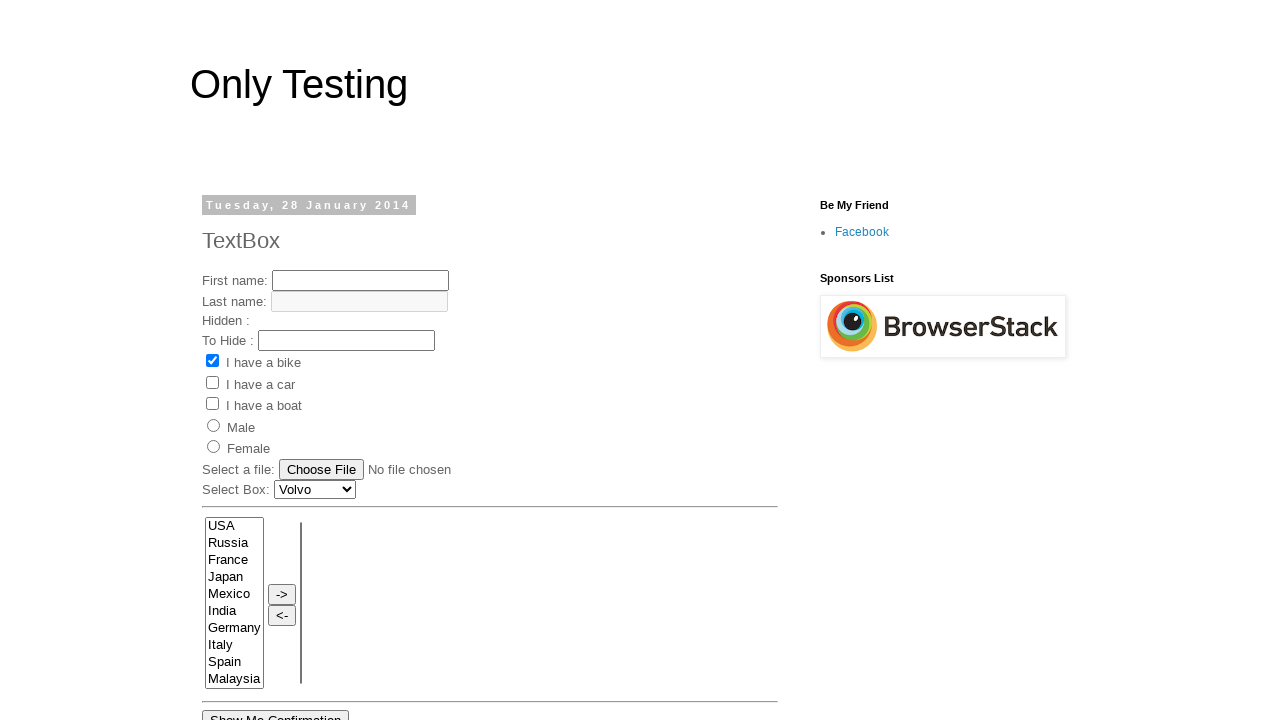

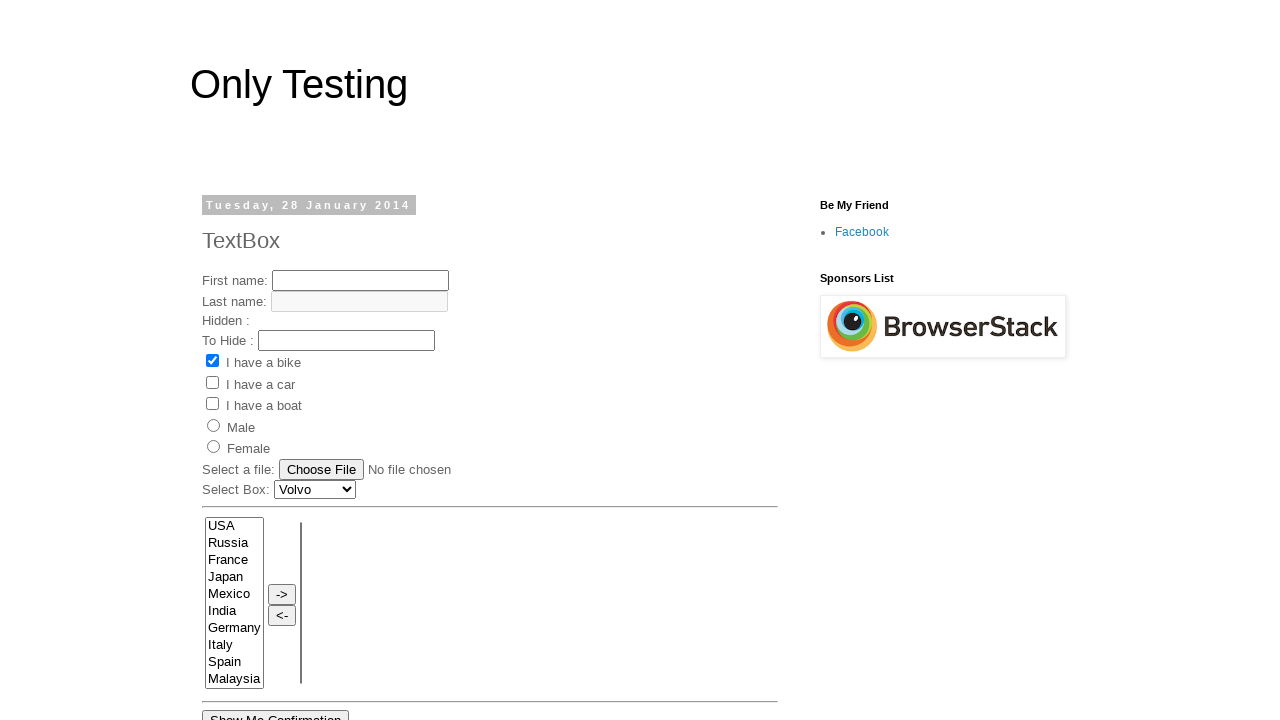